Tests that the sign-in button is displayed and clickable on the GreenCity homepage

Starting URL: https://www.greencity.cx.ua/#/greenCity

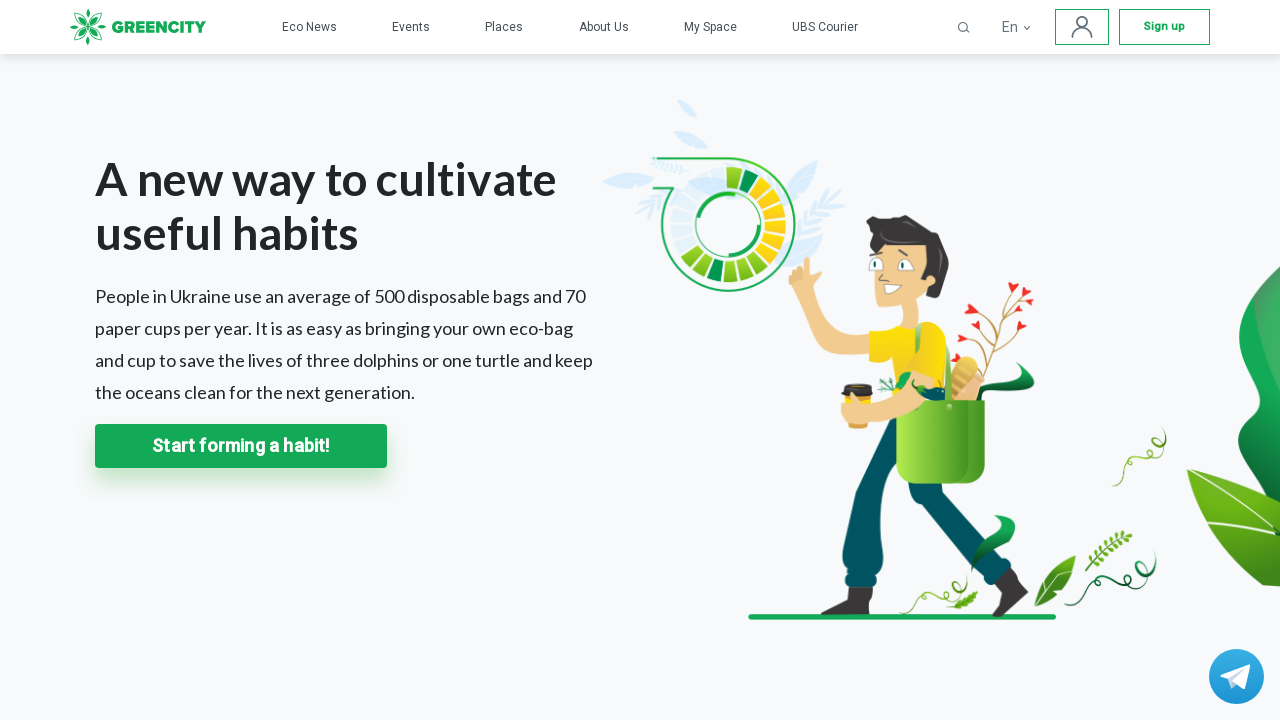

Waited for sign-in button to be visible on GreenCity homepage
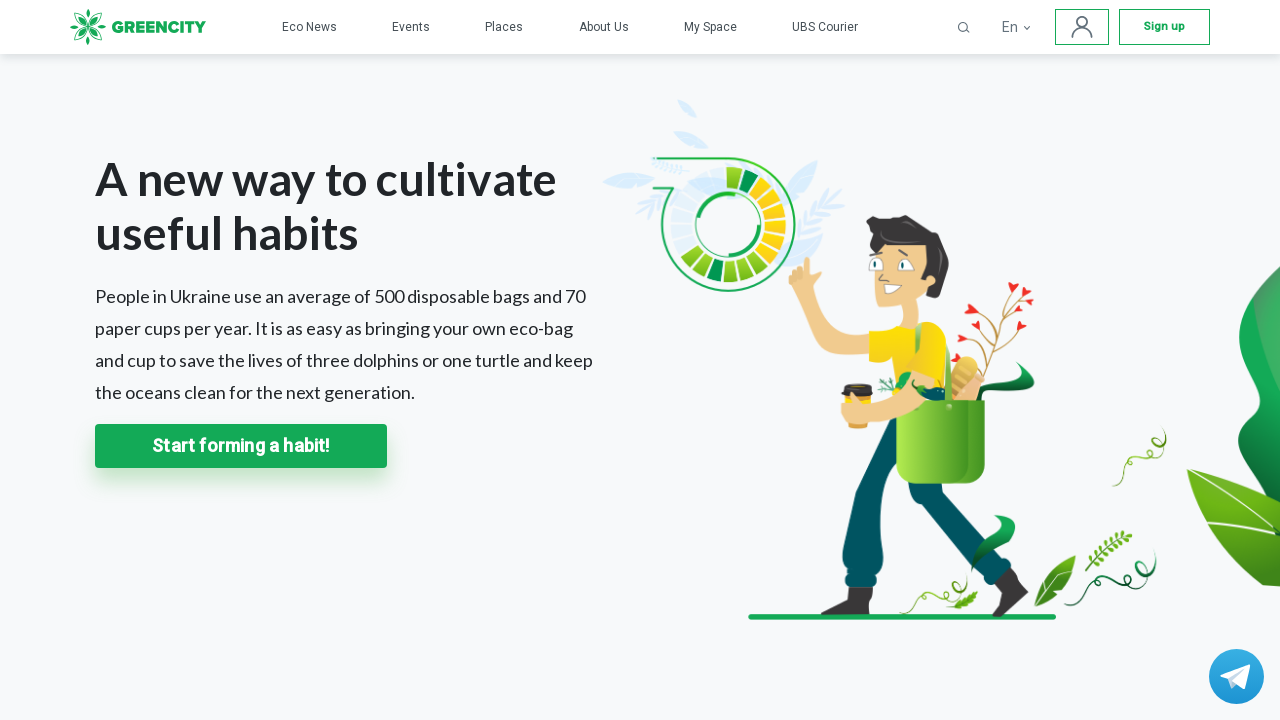

Clicked the sign-in button at (1082, 27) on .ubs-header-sing-in-img
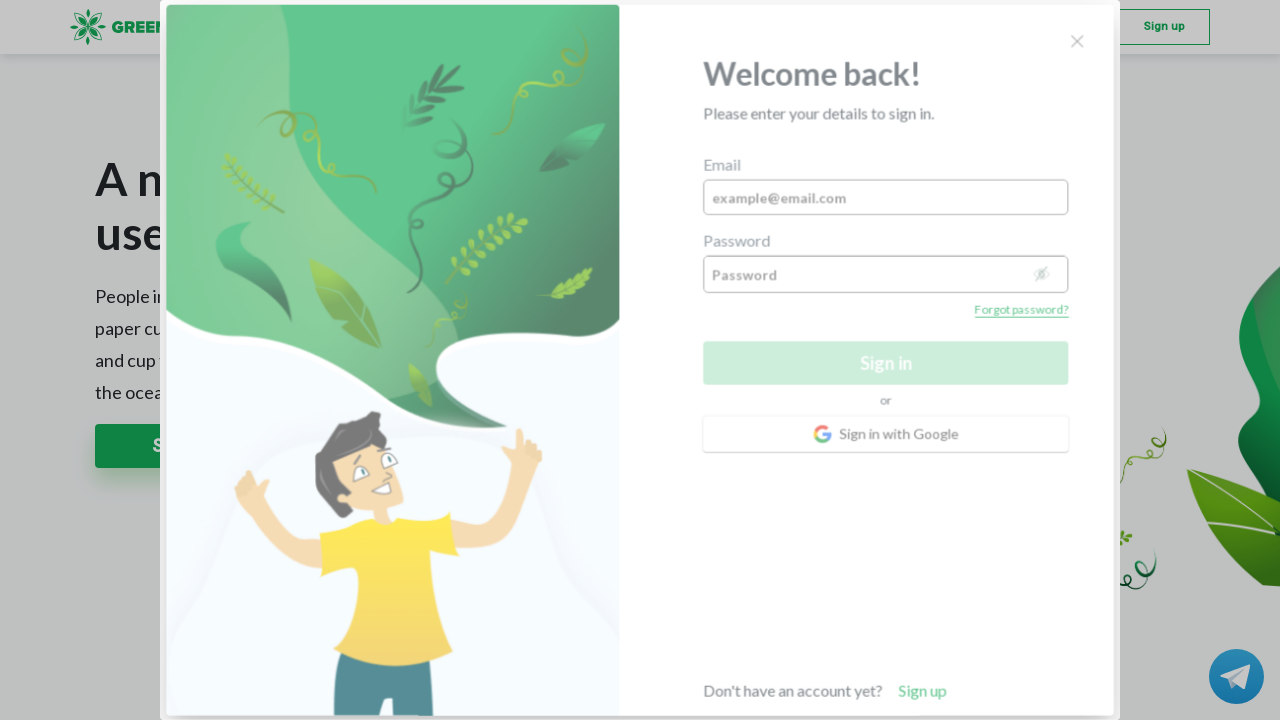

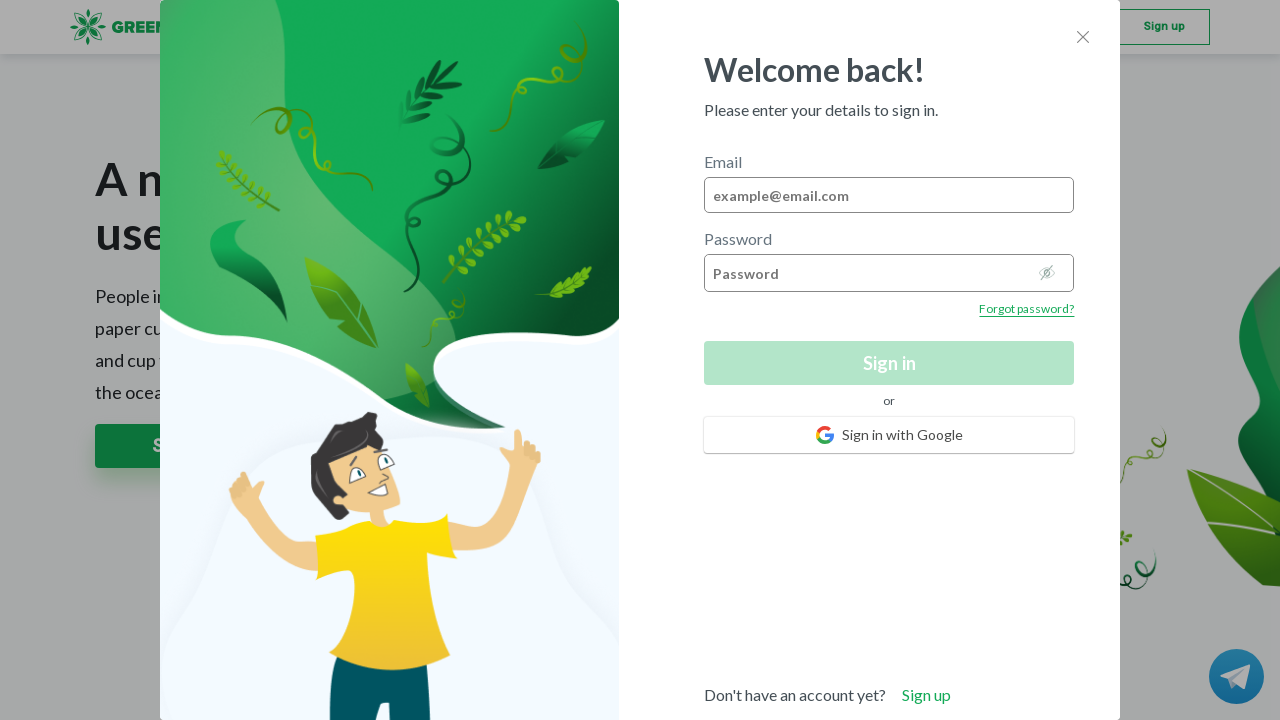